Tests image hover functionality by hovering over images and verifying user information appears

Starting URL: https://the-internet.herokuapp.com/hovers

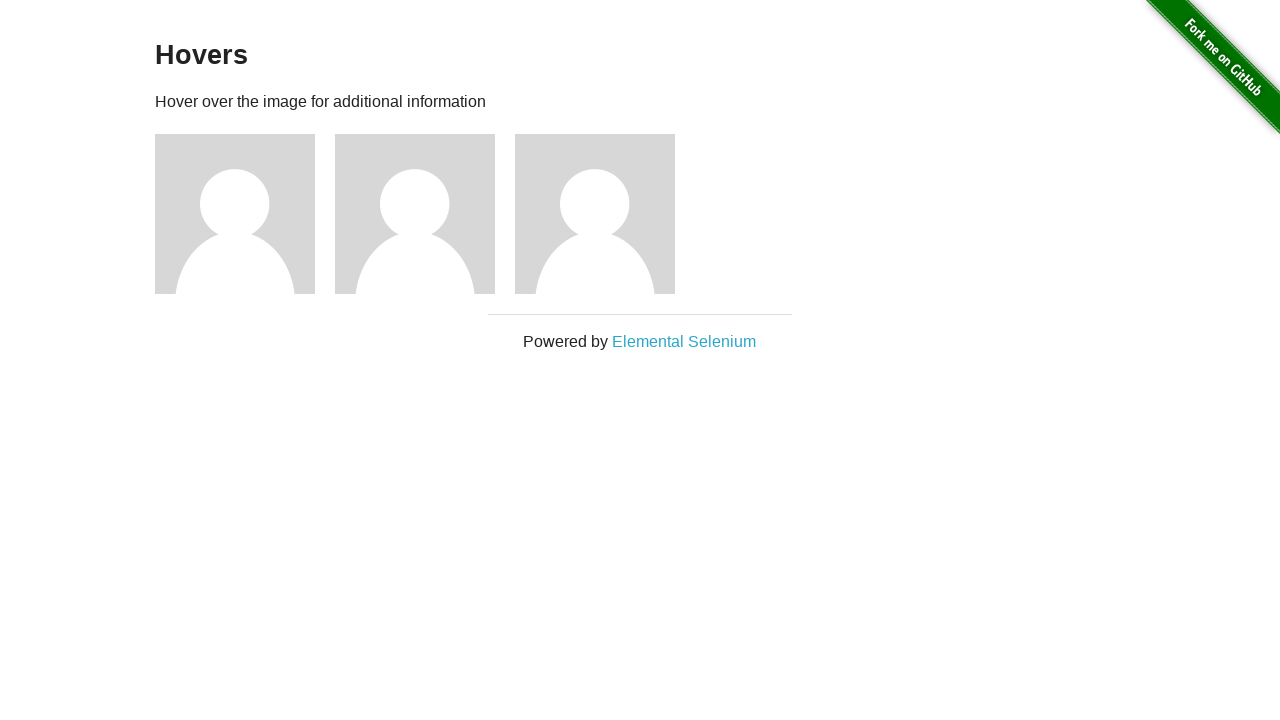

Hovered over the third image at (245, 214) on .figure:nth-child(3)
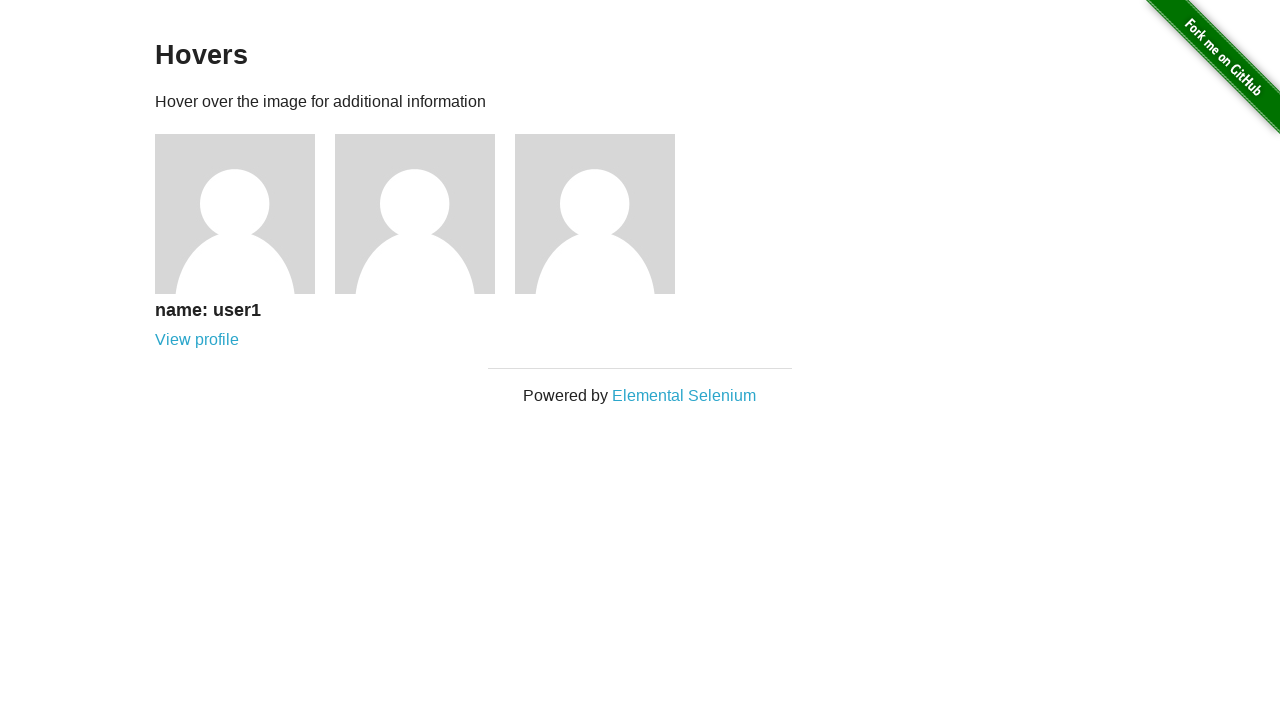

User information appeared on third image
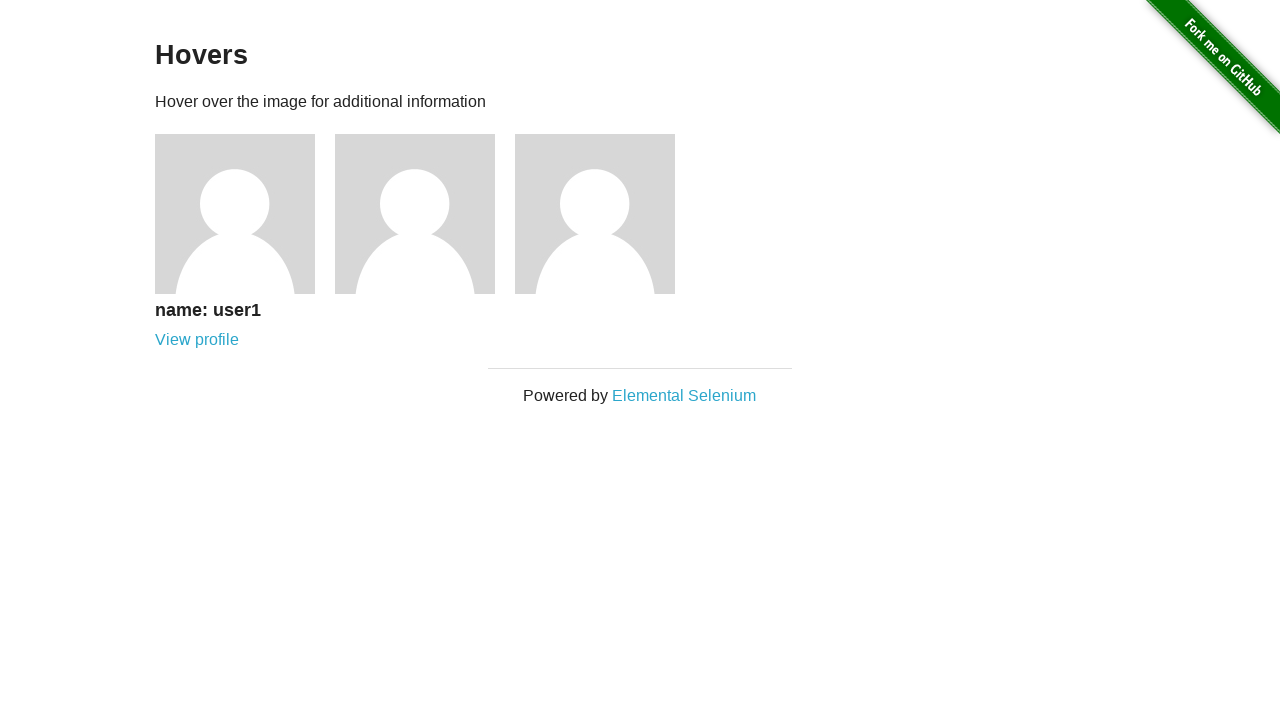

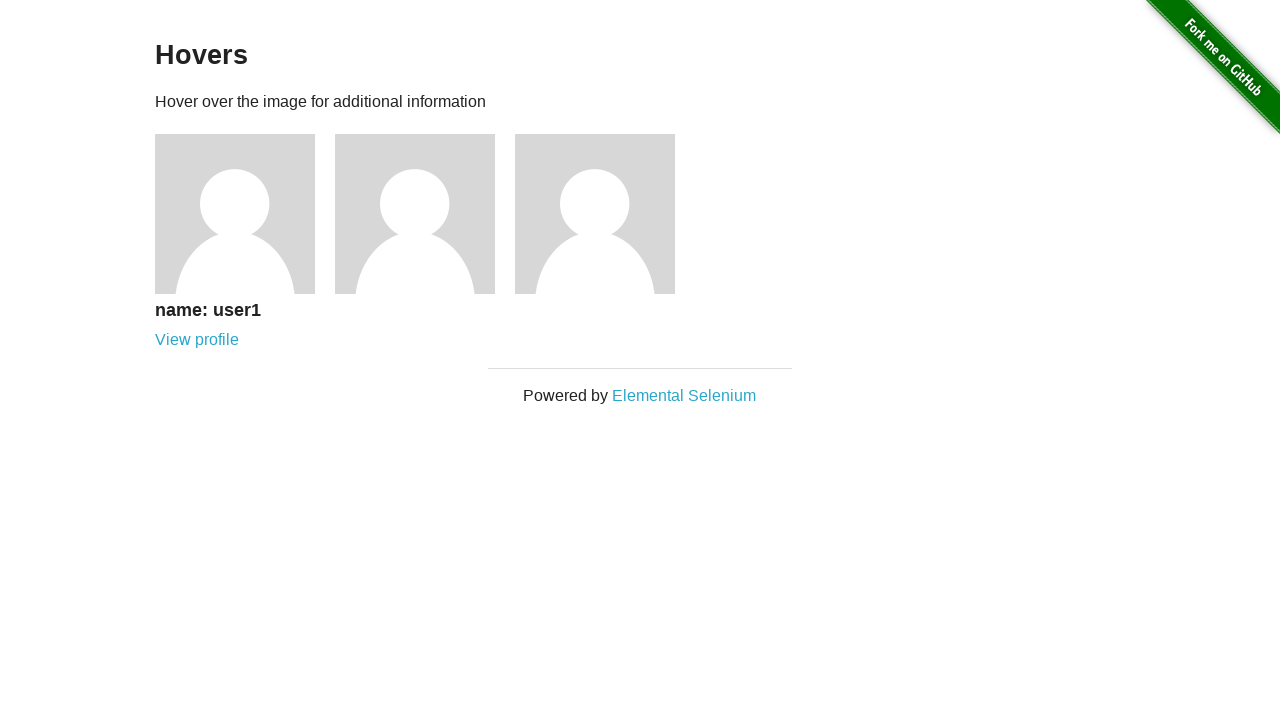